Fills out a form with personal information including first name, last name, job title, and selects radio and checkbox options before submitting

Starting URL: http://formy-project.herokuapp.com/form

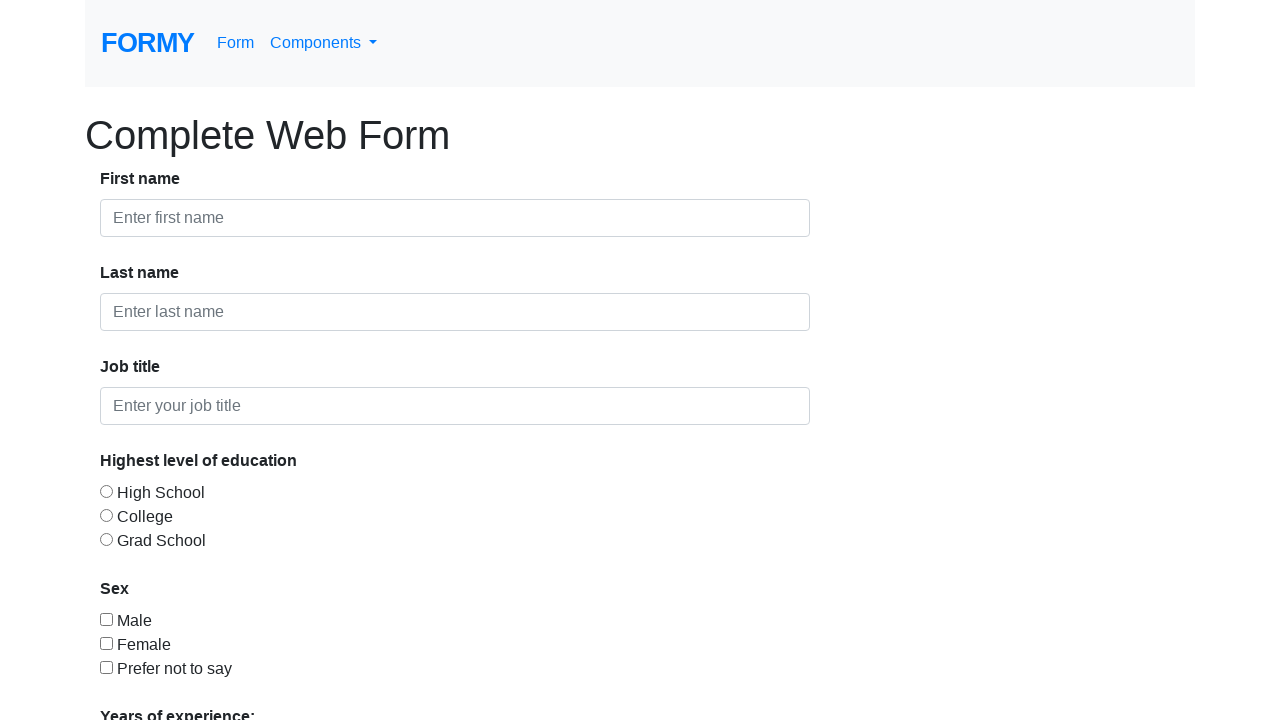

Filled first name field with 'Aravinda' on #first-name
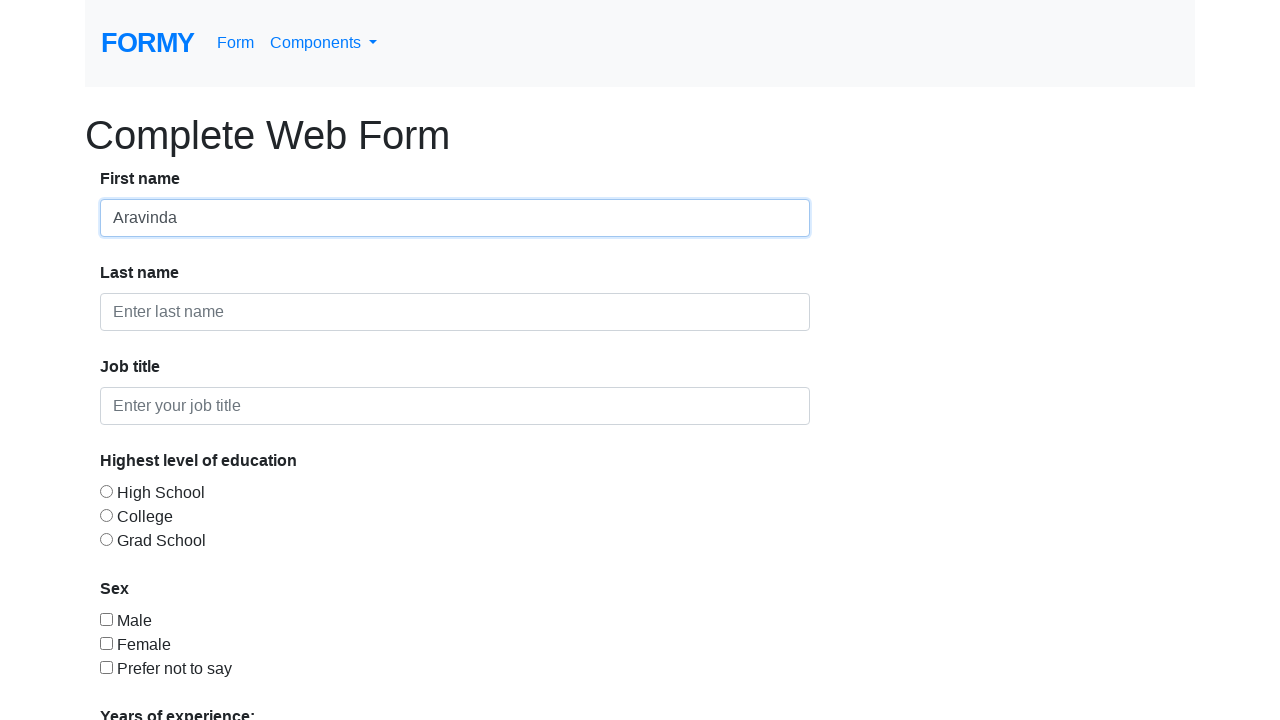

Filled last name field with 'HB' on #last-name
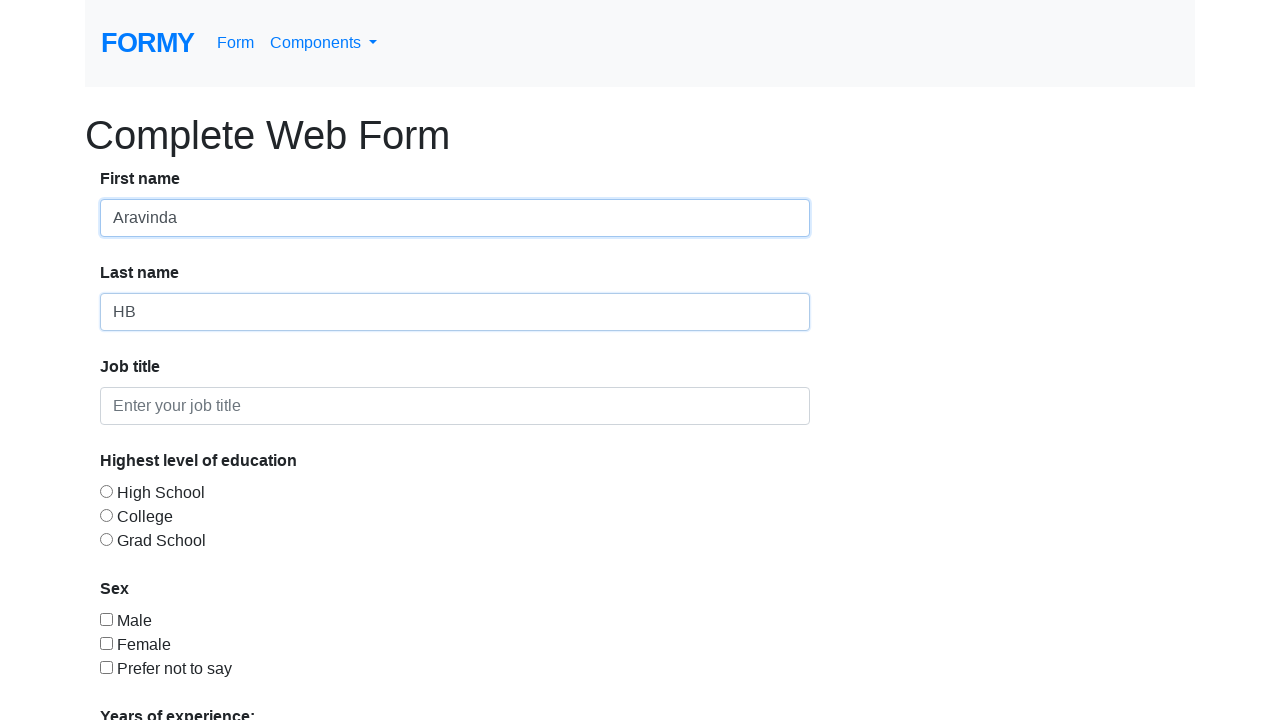

Filled job title field with 'Trainer' on #job-title
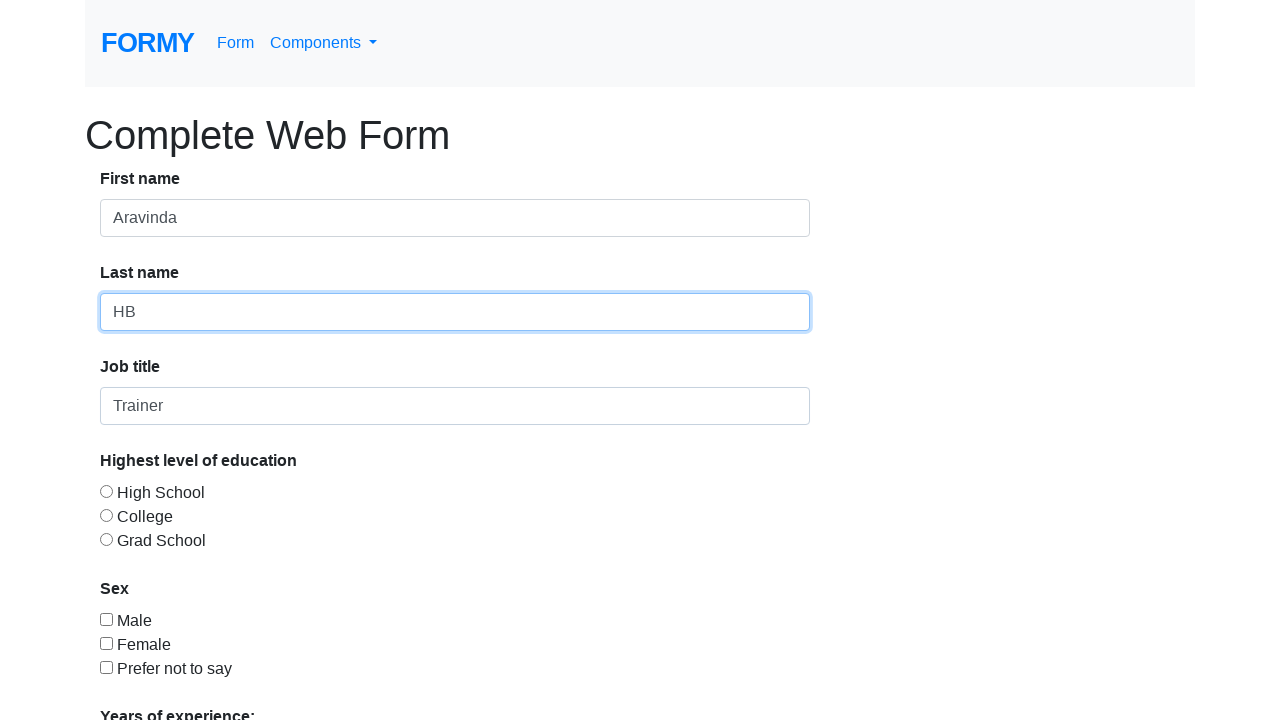

Selected radio button option 2 at (106, 515) on #radio-button-2
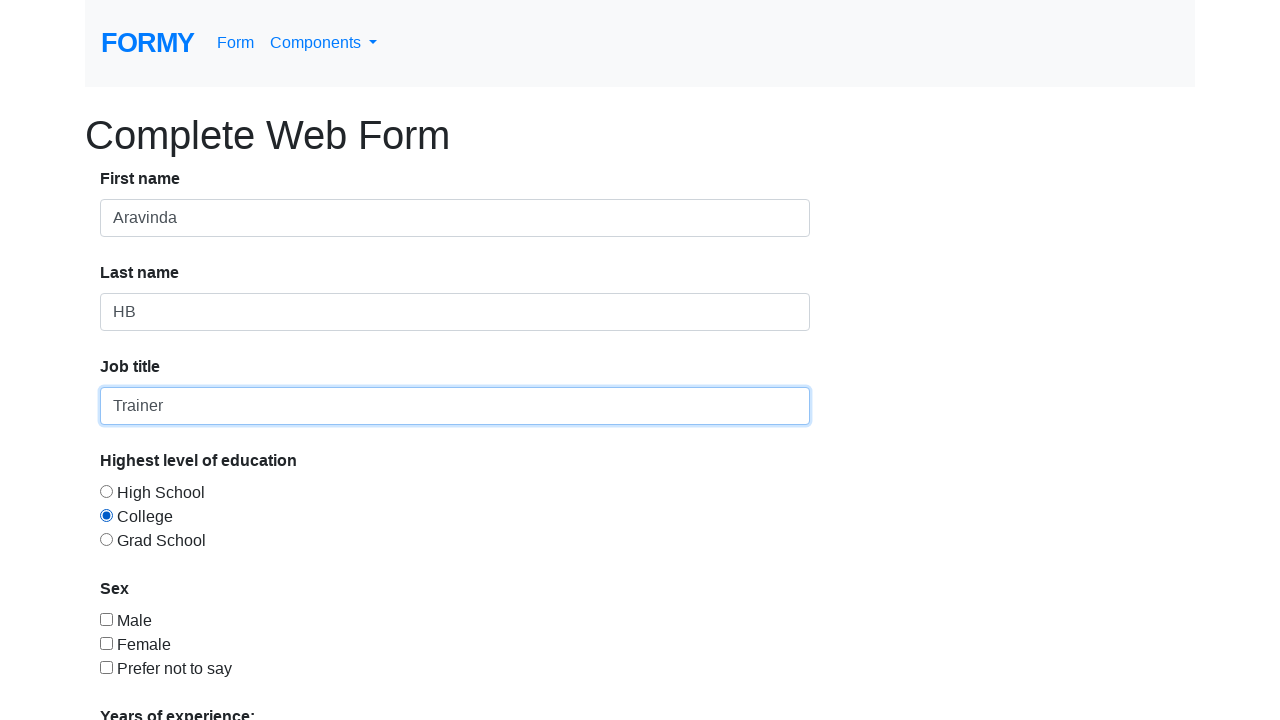

Checked checkbox 1 at (106, 619) on #checkbox-1
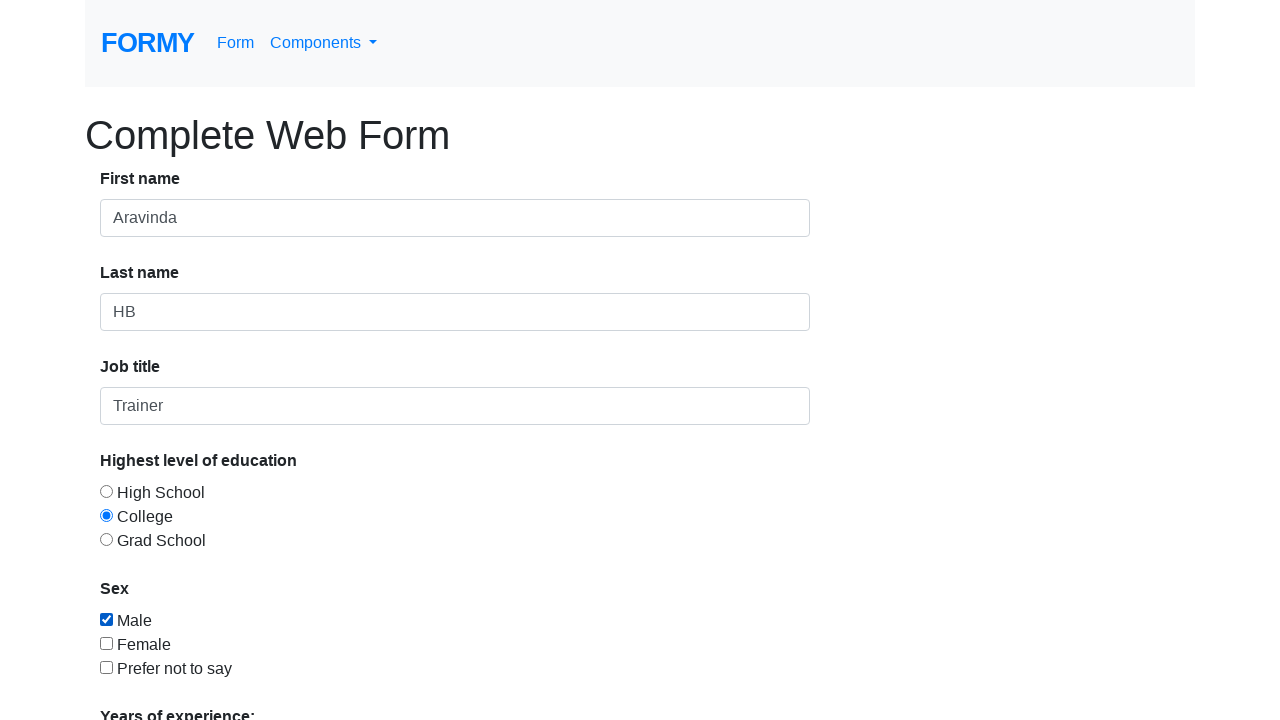

Clicked Submit button to submit the form at (148, 680) on a:text('Submit')
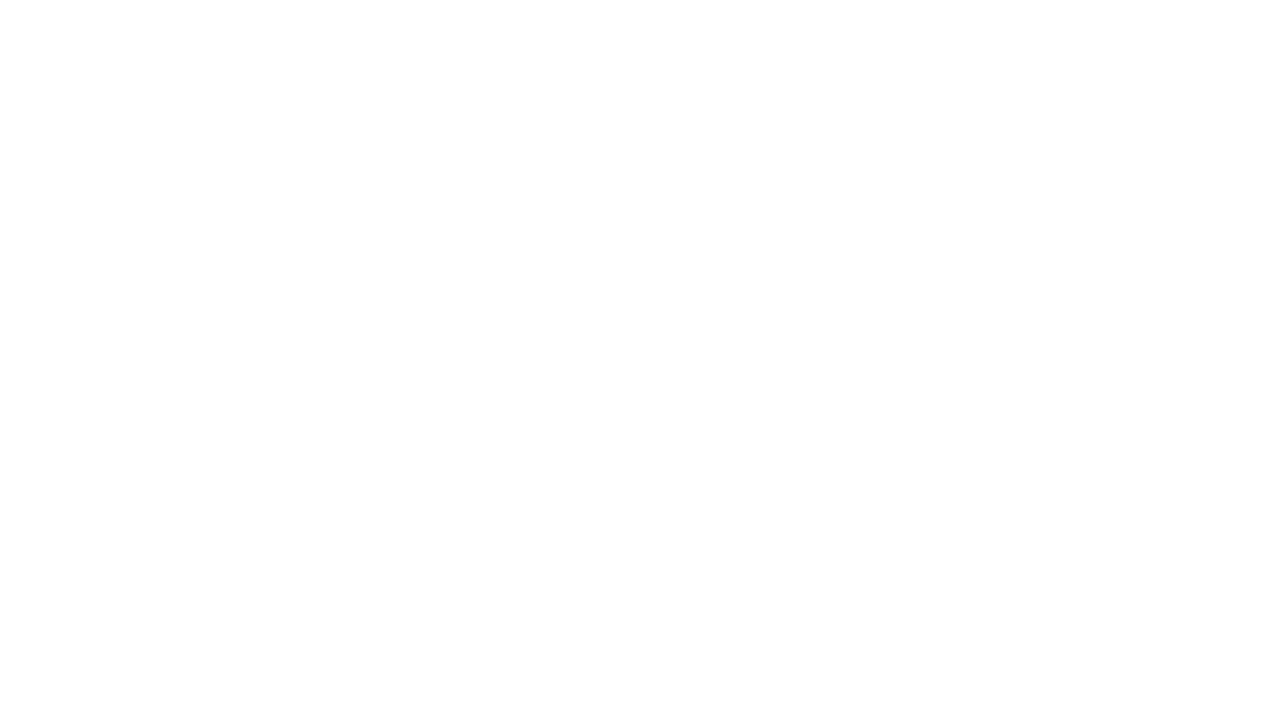

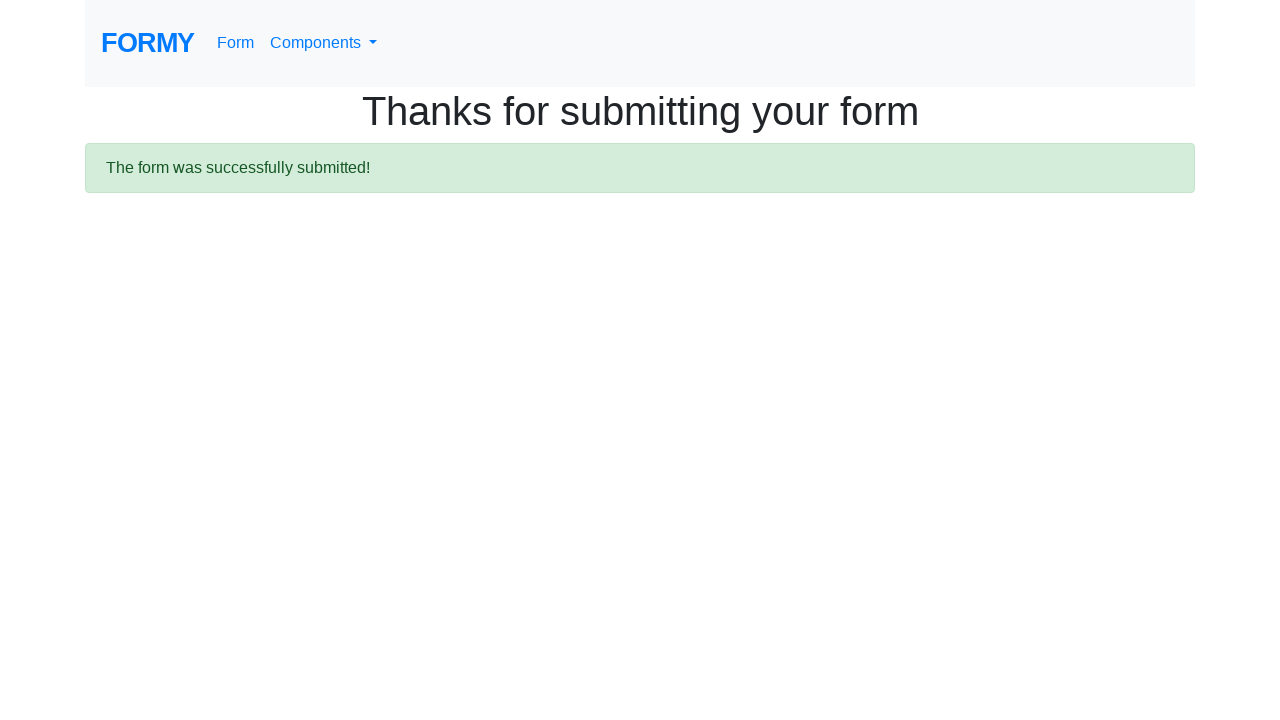